Navigates to the Demoblaze e-commerce demo site and verifies the page loads successfully

Starting URL: https://www.demoblaze.com/

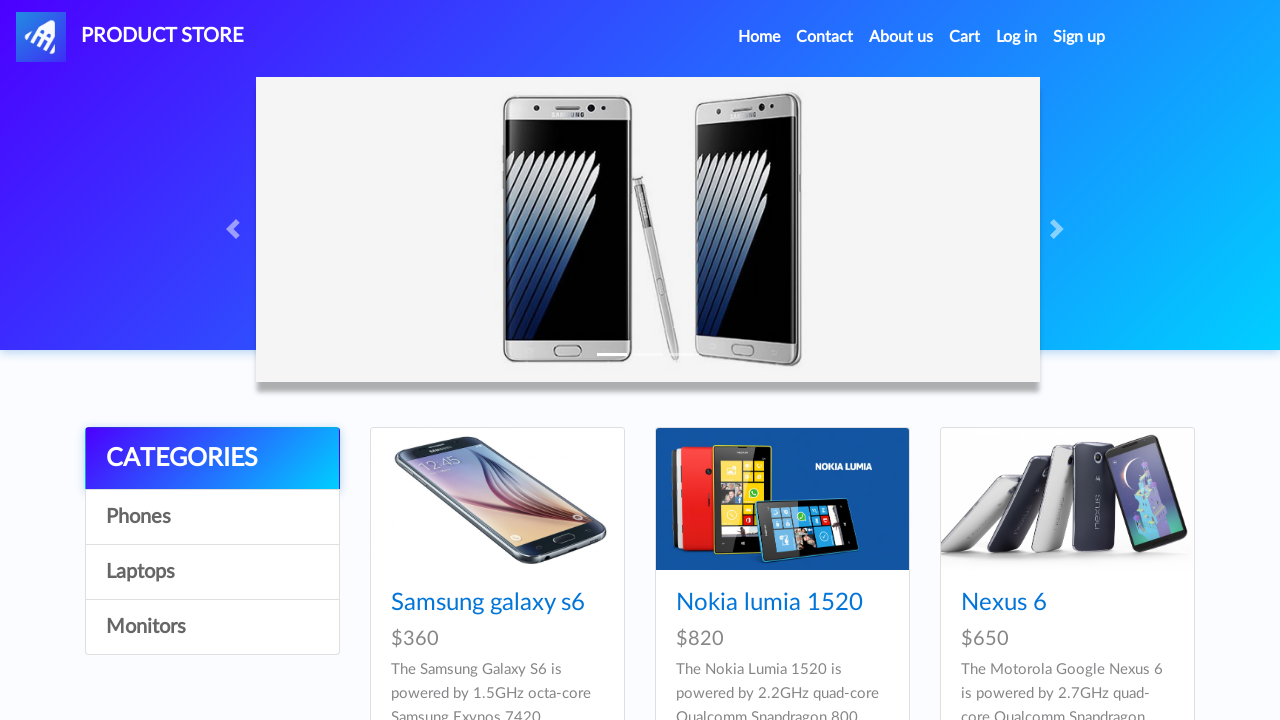

Waited for page DOM to be fully loaded
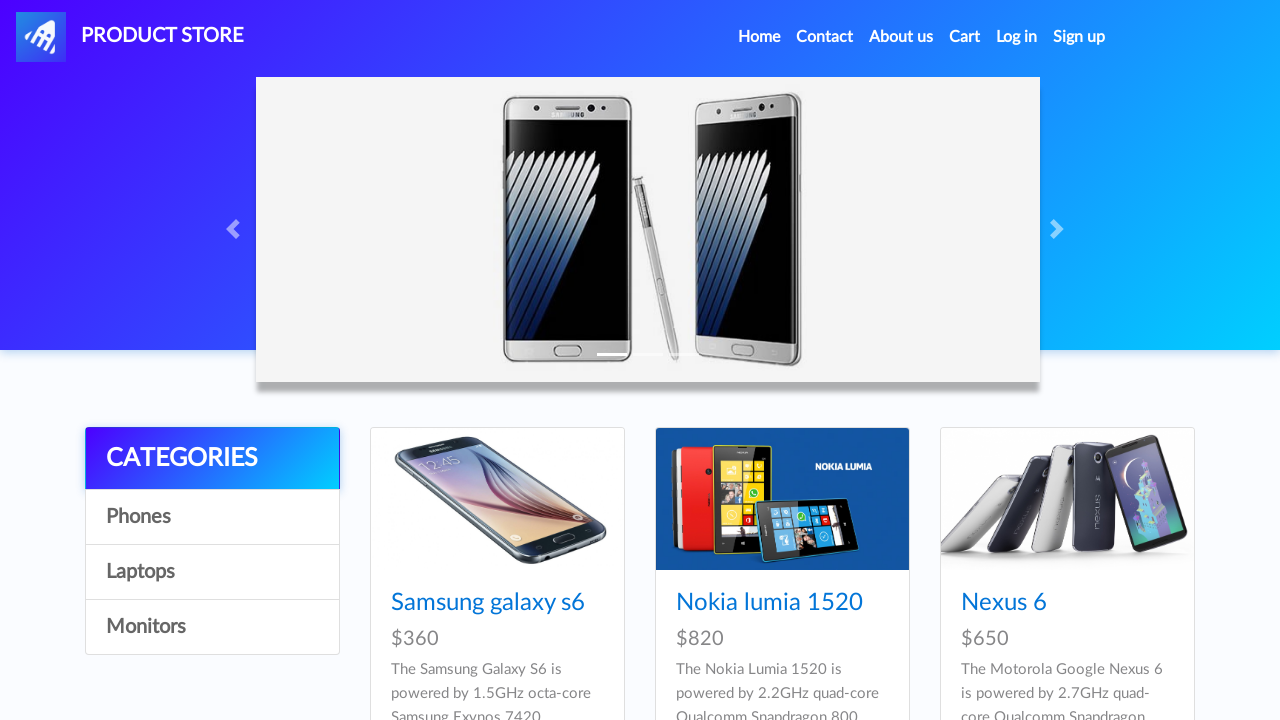

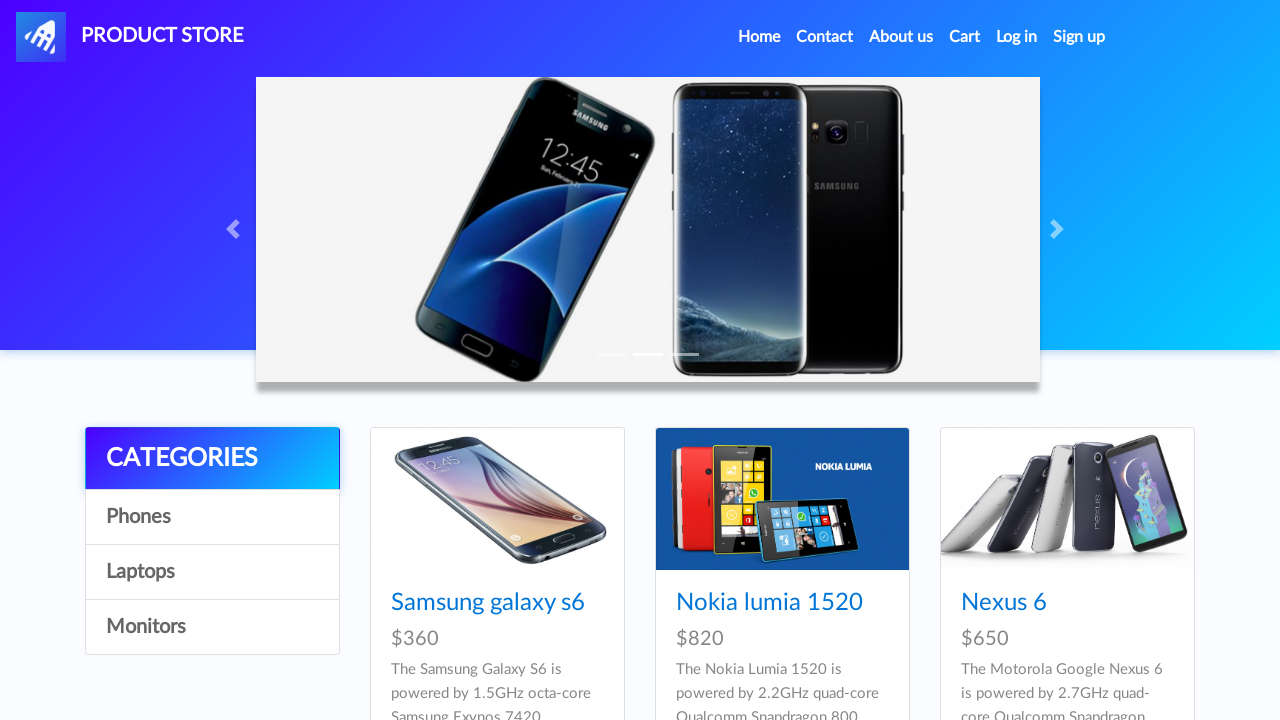